Tests a triangle puzzle page by clicking the "I give up" button and verifying that the answers link and "hide answers" button appear

Starting URL: https://playground.learnqa.ru/puzzle/triangle

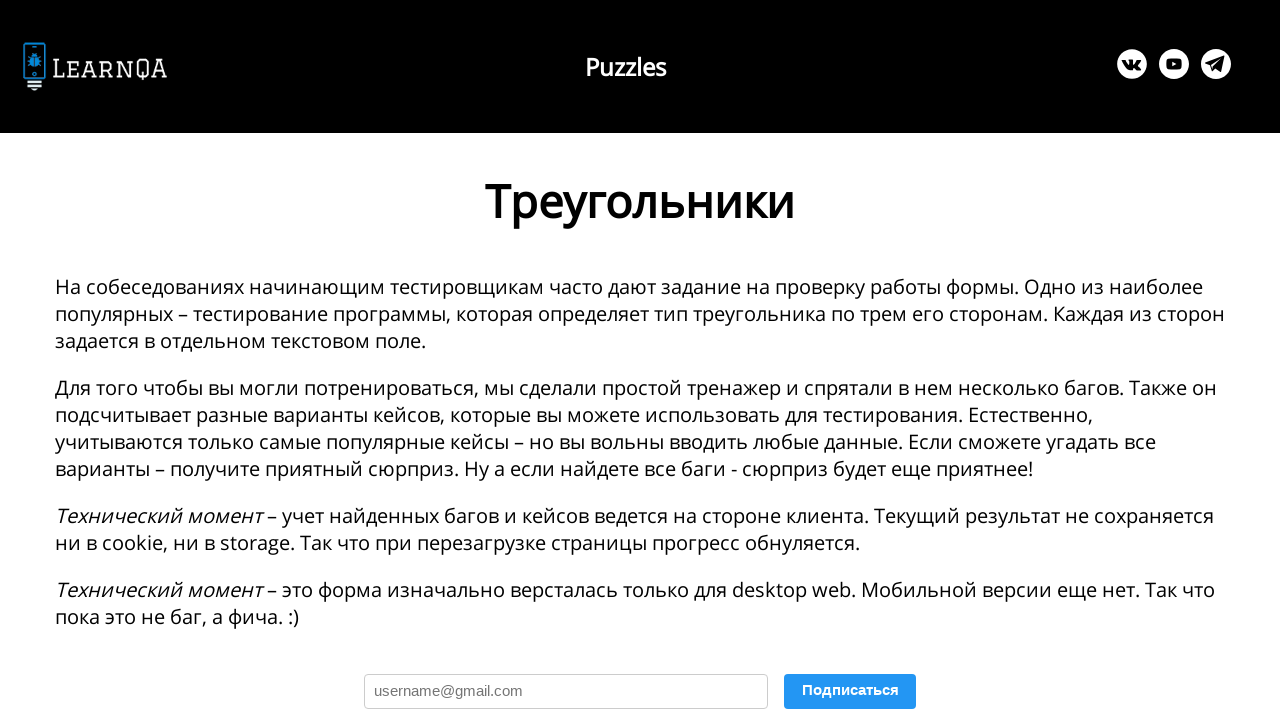

Clicked the 'I give up' button at (343, 360) on xpath=//button[contains(text(), 'Я сдаюсь')]
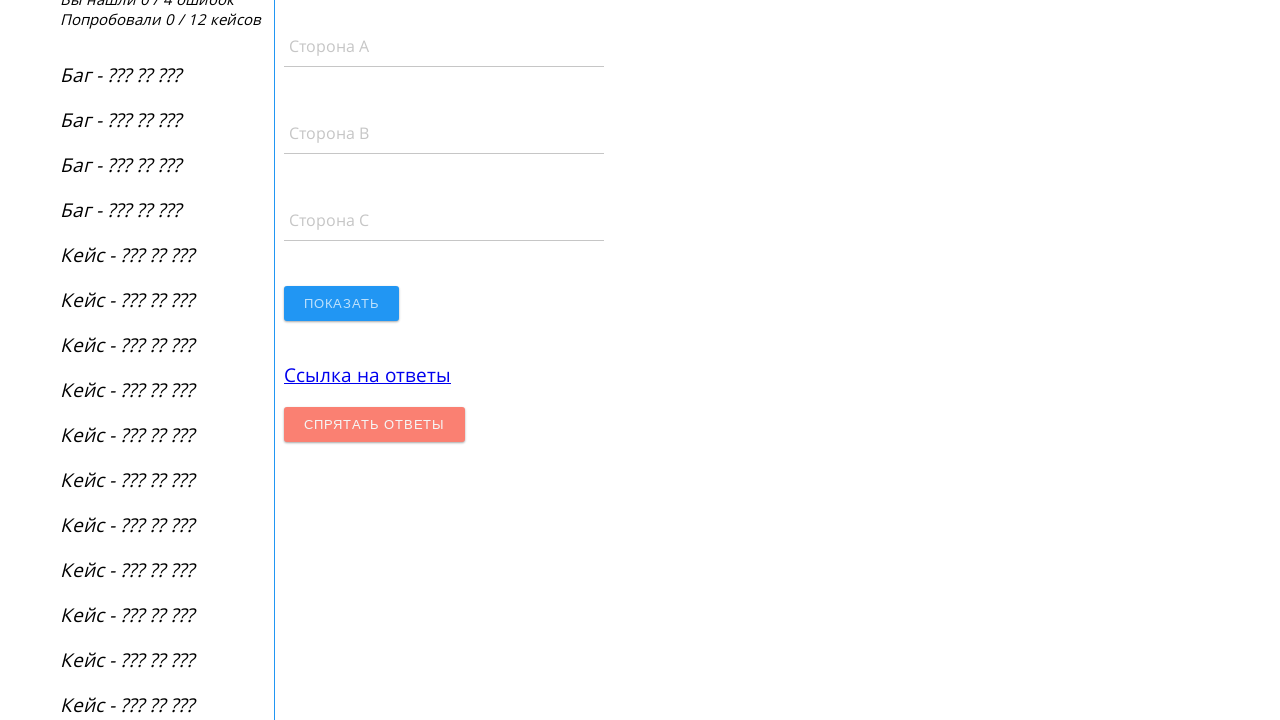

Located the answers link element
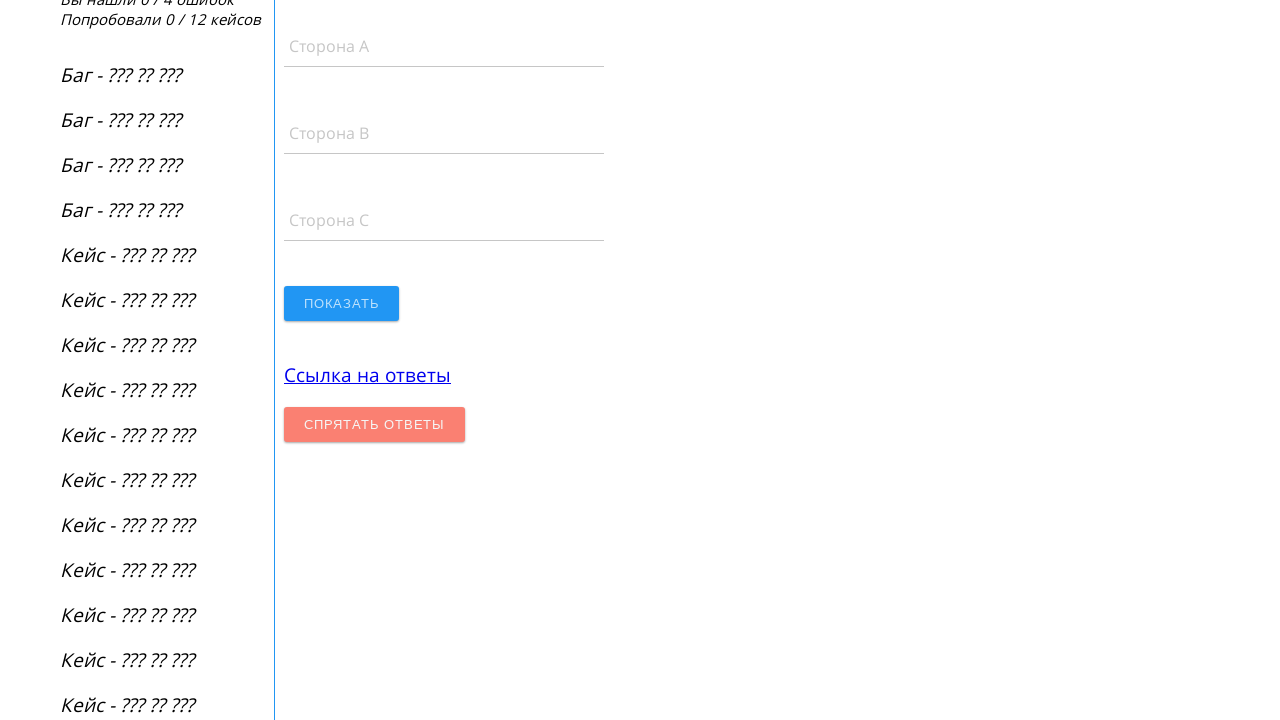

Verified that the answers link is visible
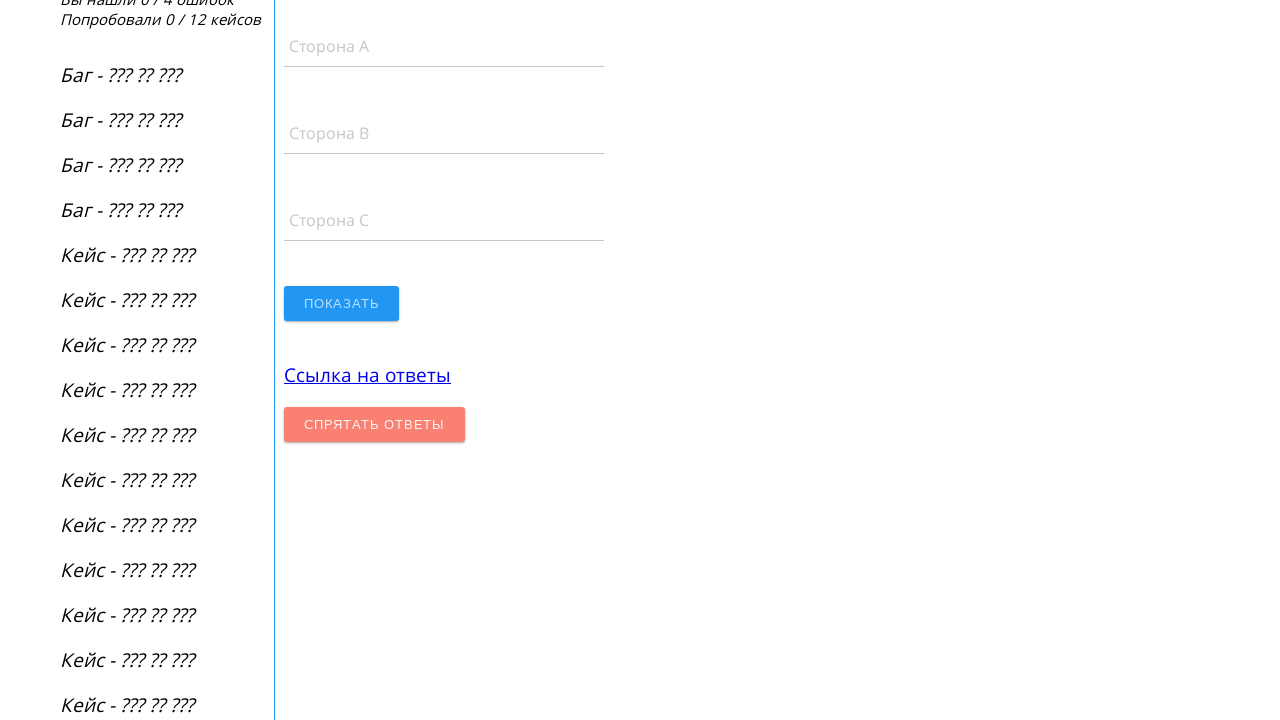

Located the 'Hide answers' button element
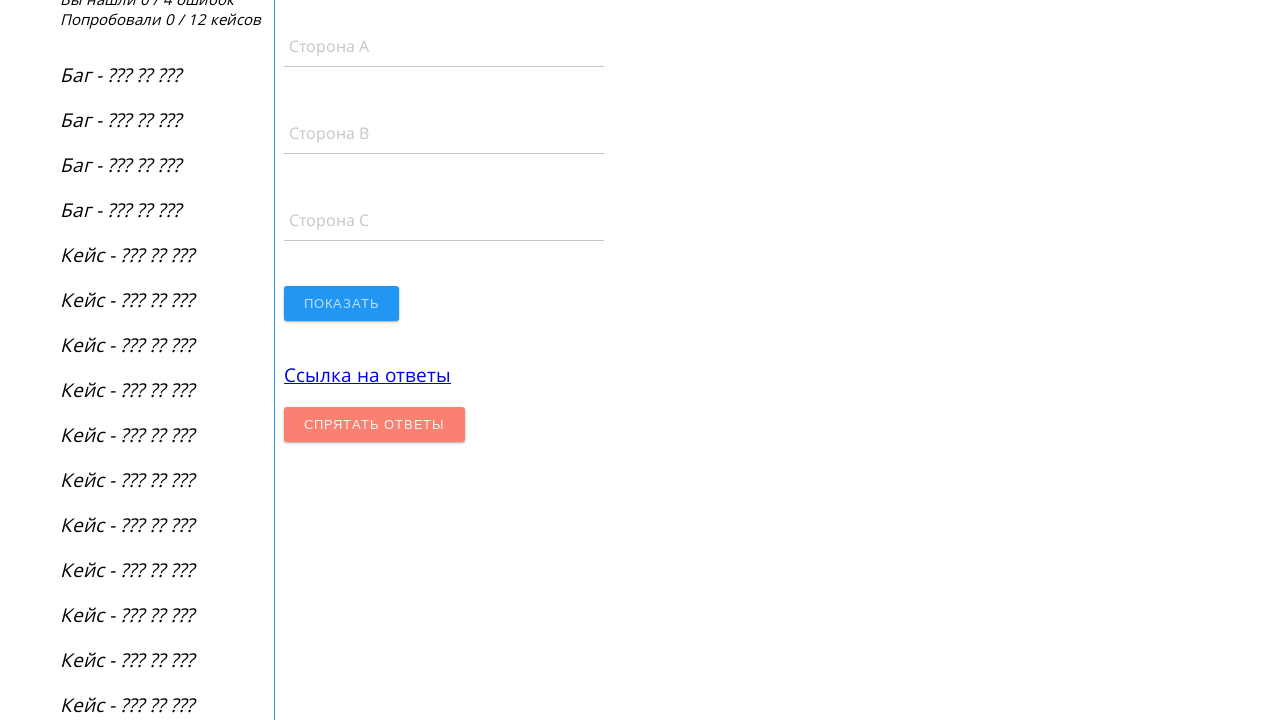

Verified that the 'Hide answers' button is visible
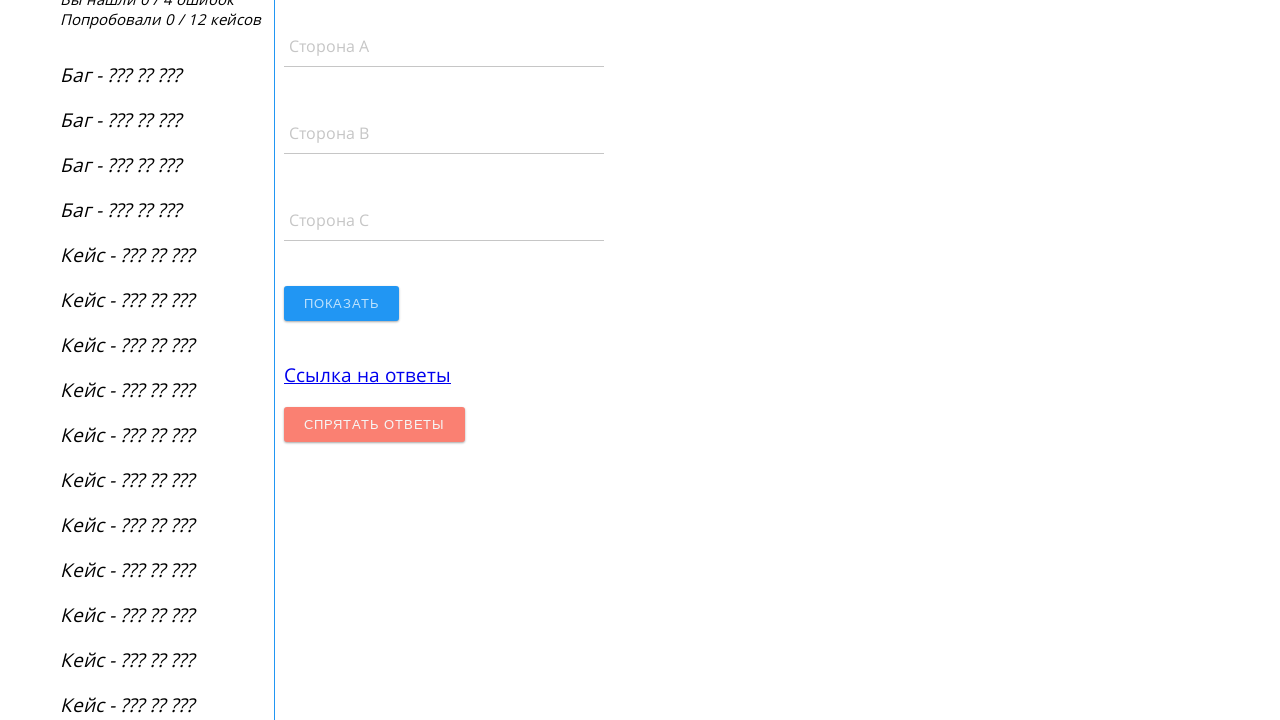

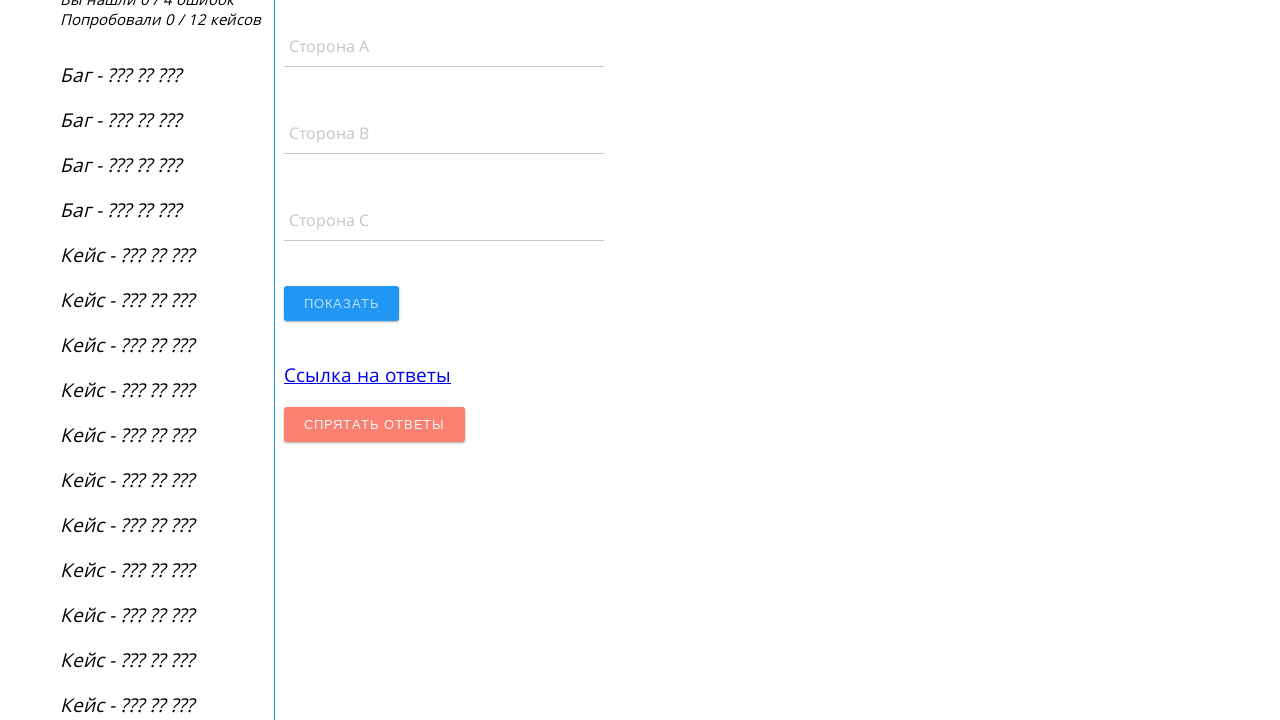